Tests dynamic loading by clicking a button and verifying the text that appears after loading completes

Starting URL: https://automationfc.github.io/dynamic-loading/

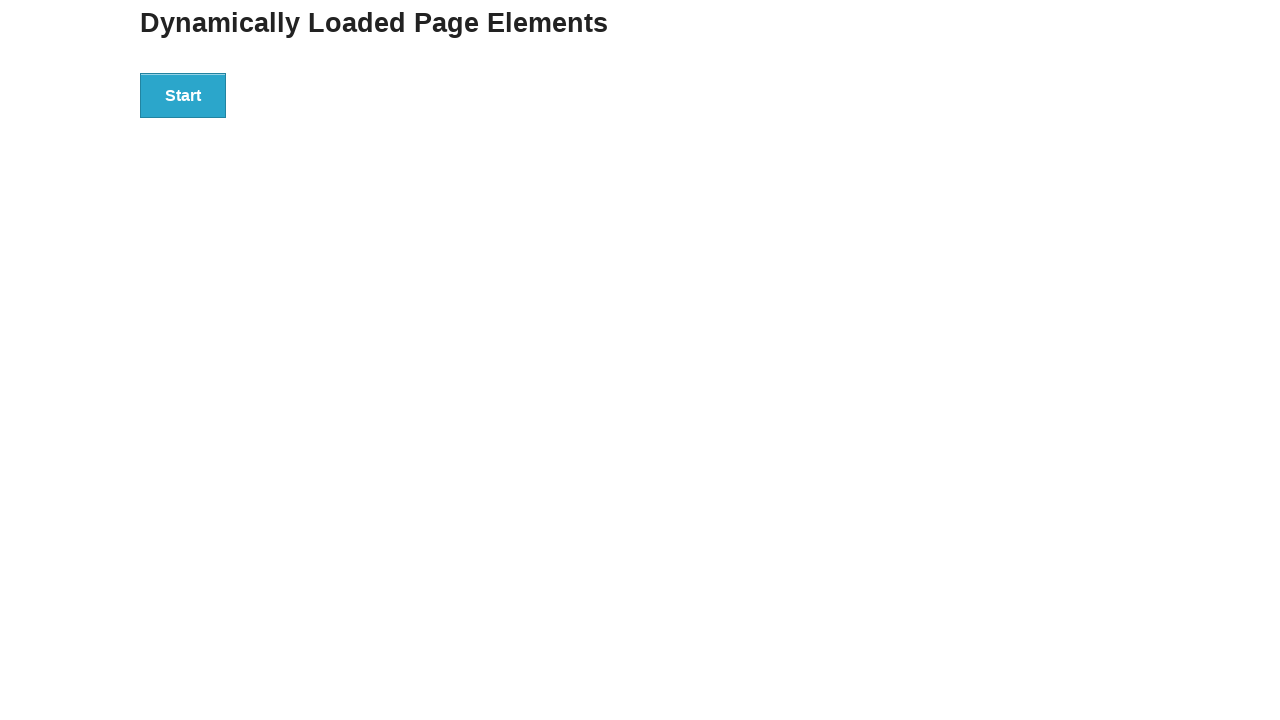

Clicked start button to trigger dynamic loading at (183, 95) on div#start>button
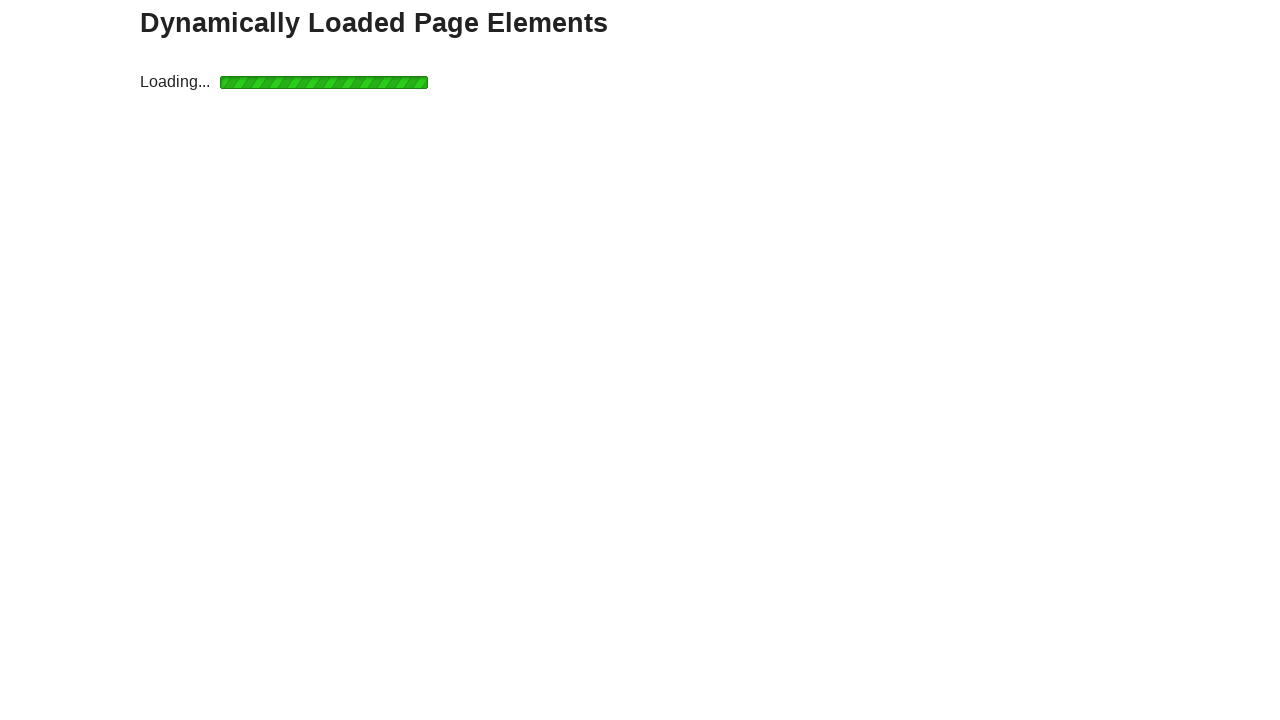

Waited for loading to complete and finish text to appear
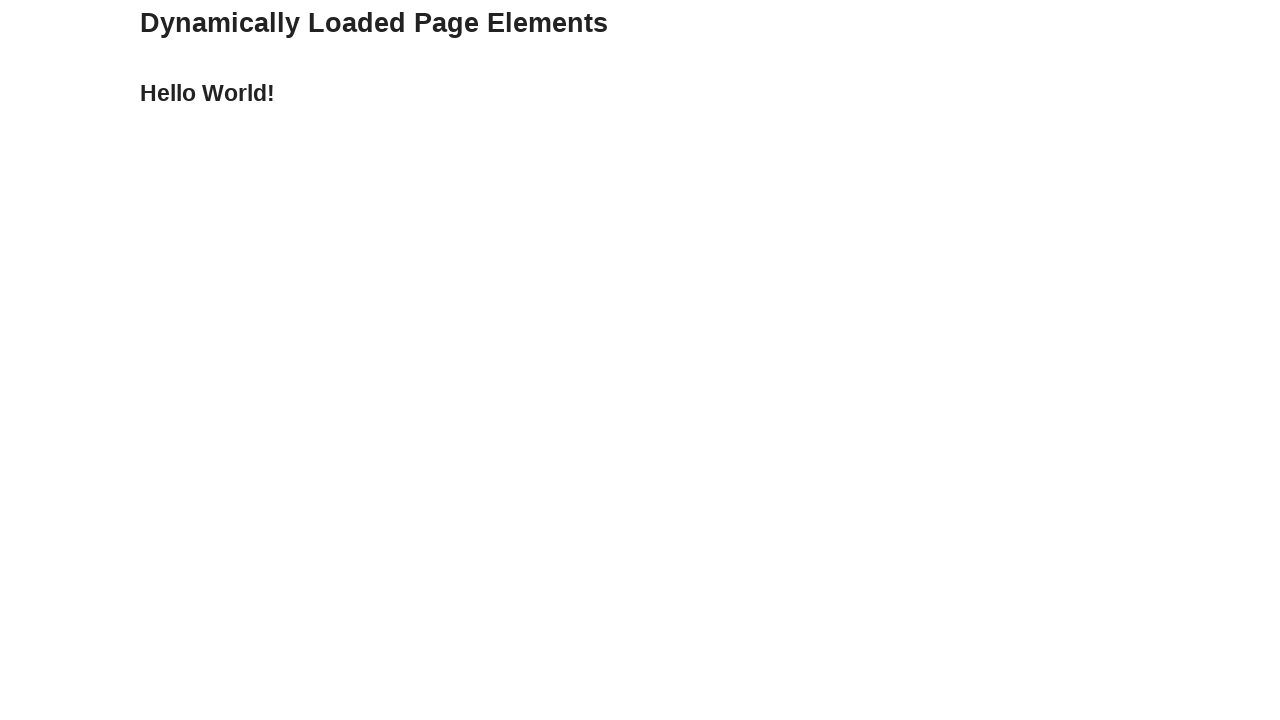

Verified that the finish text displays 'Hello World!'
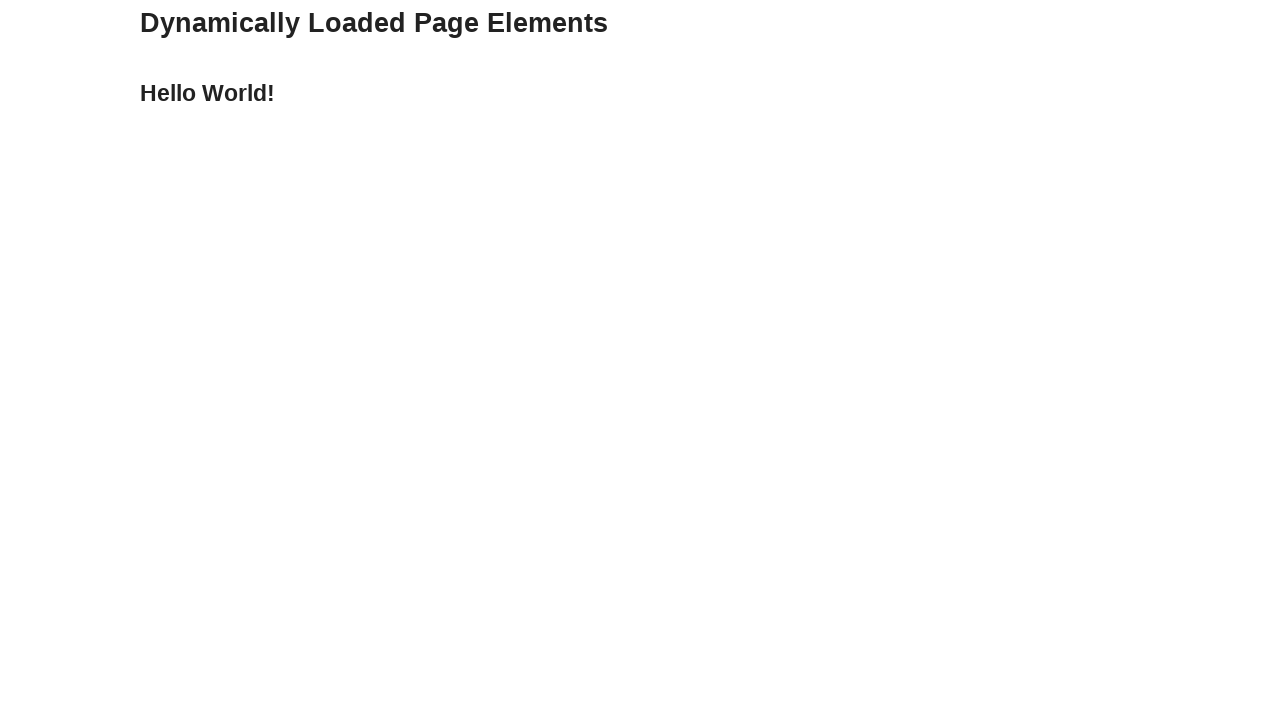

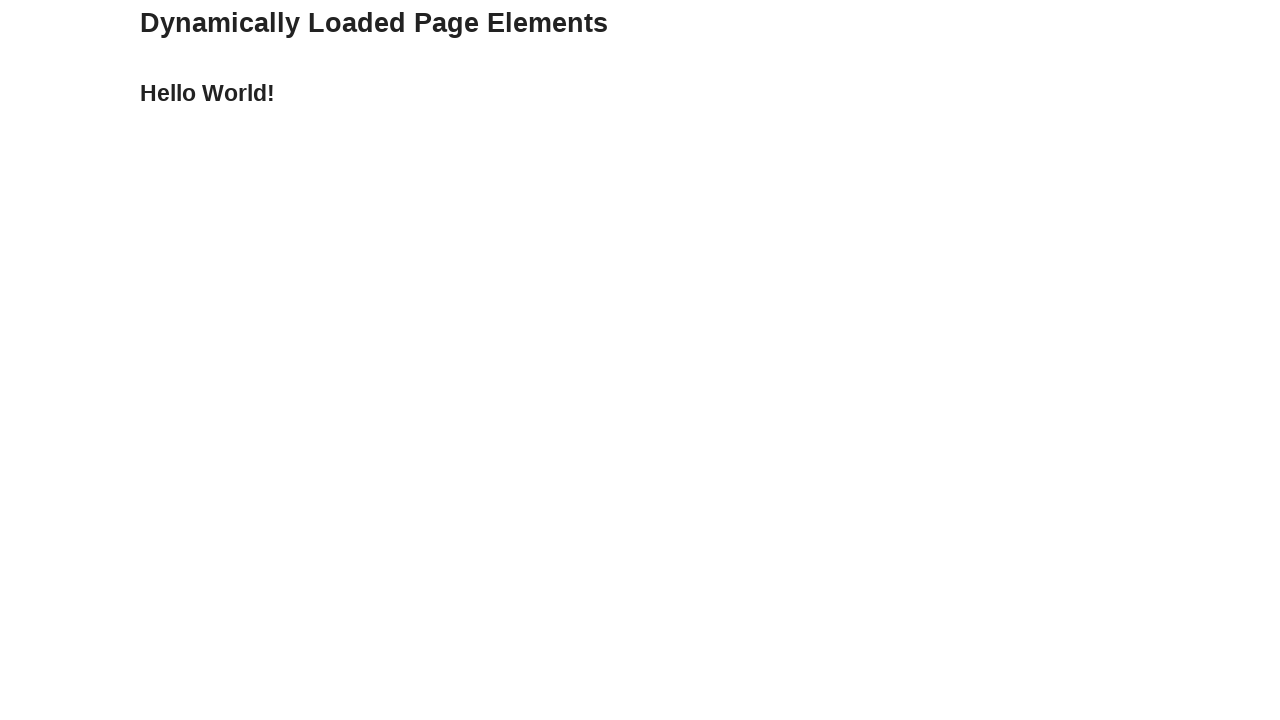